Tests sorting the Due column in descending order by clicking the column header twice and verifying the values are sorted in reverse order

Starting URL: http://the-internet.herokuapp.com/tables

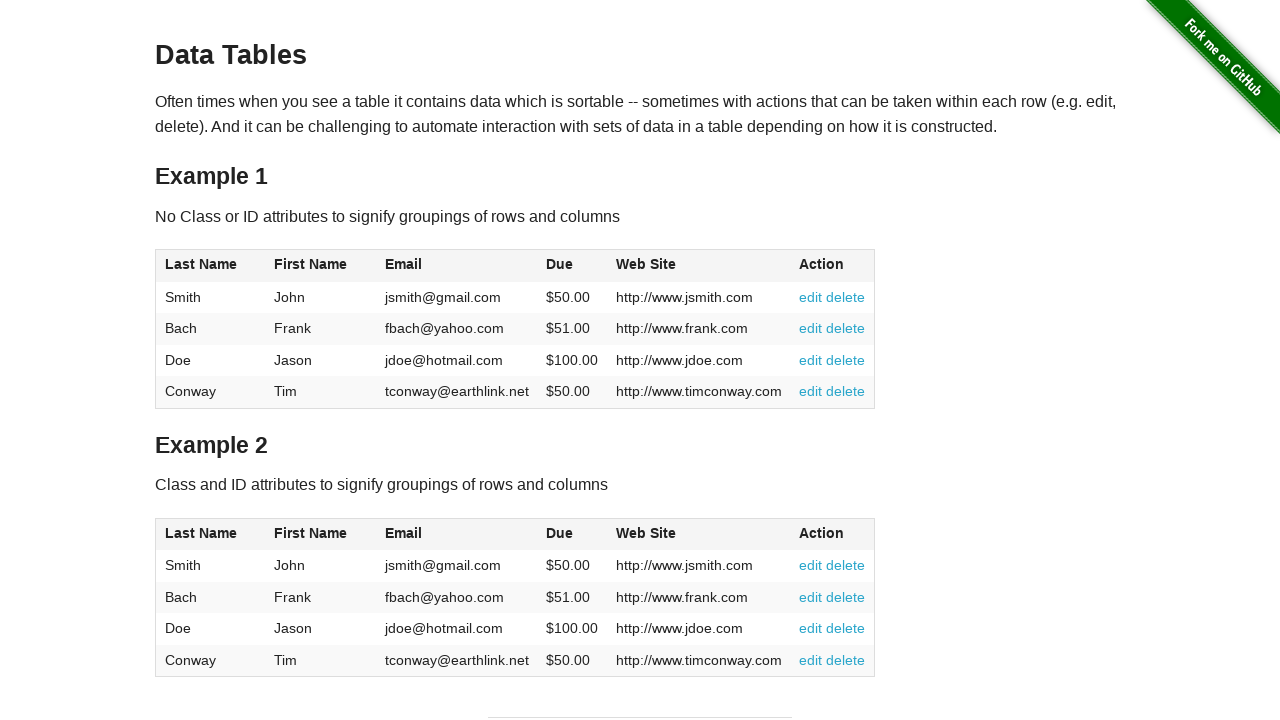

Clicked Due column header first time for ascending sort at (572, 266) on #table1 thead tr th:nth-child(4)
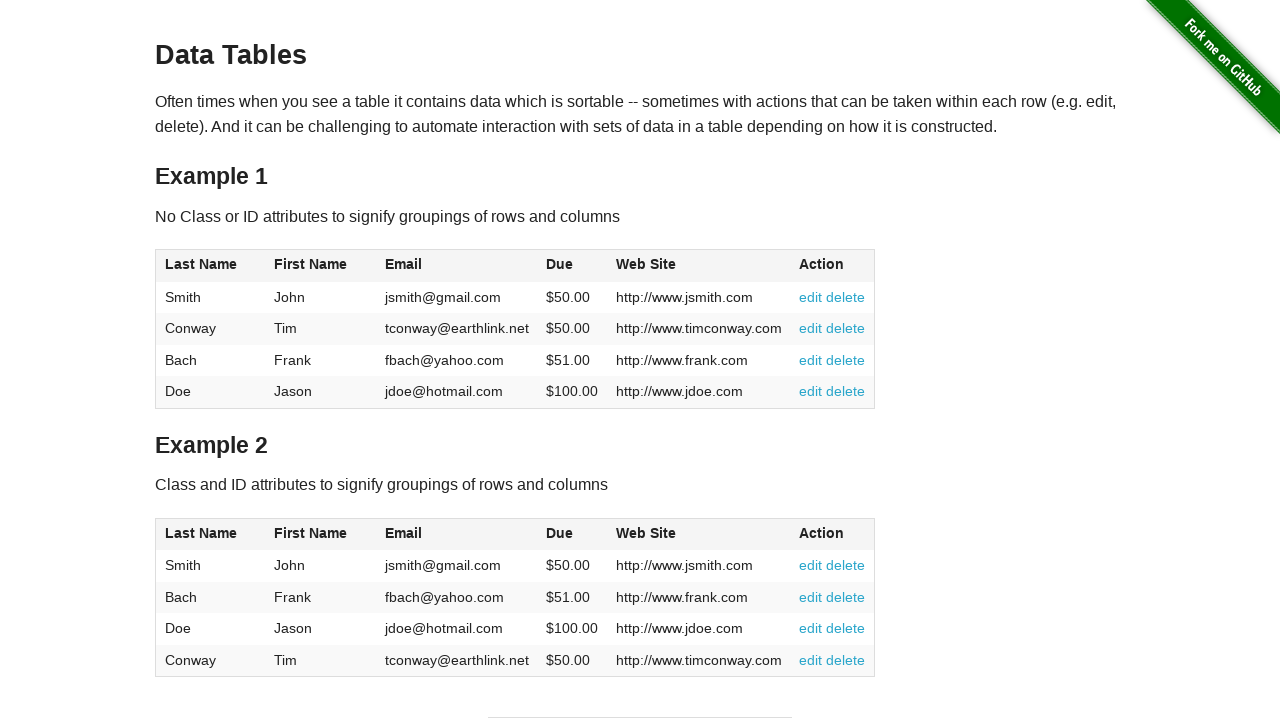

Clicked Due column header second time for descending sort at (572, 266) on #table1 thead tr th:nth-child(4)
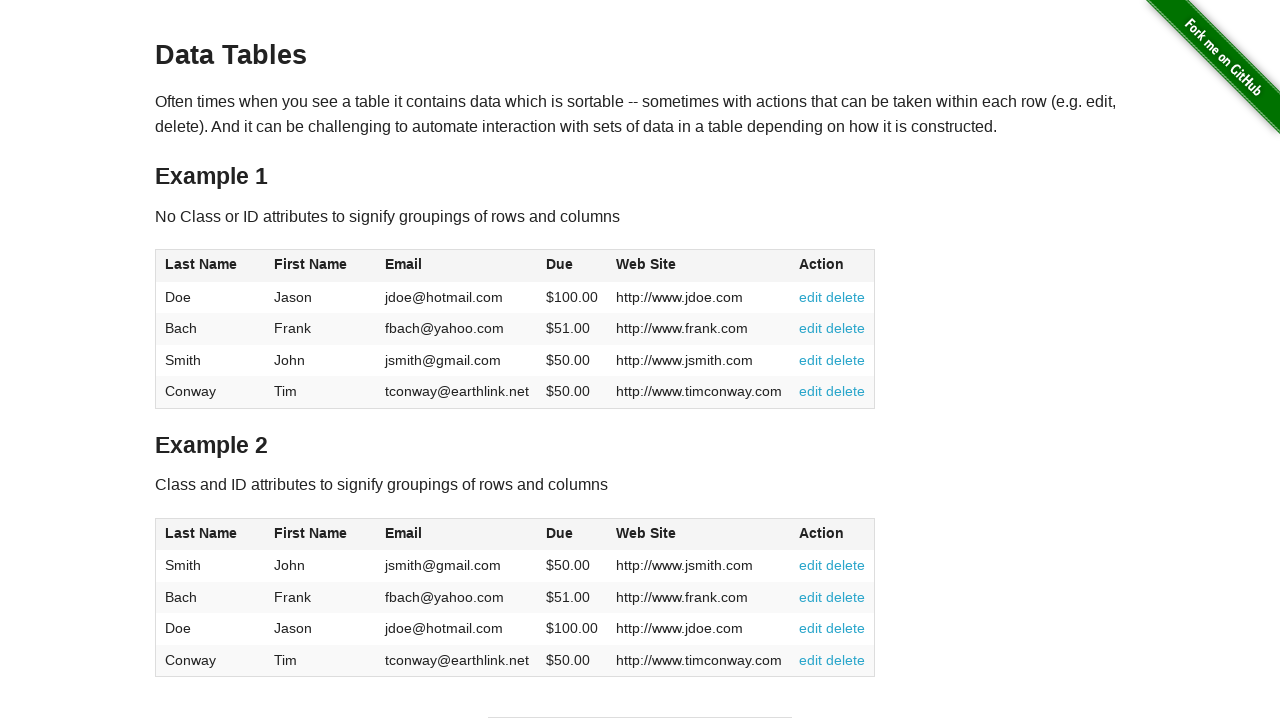

Table loaded and Due column is visible
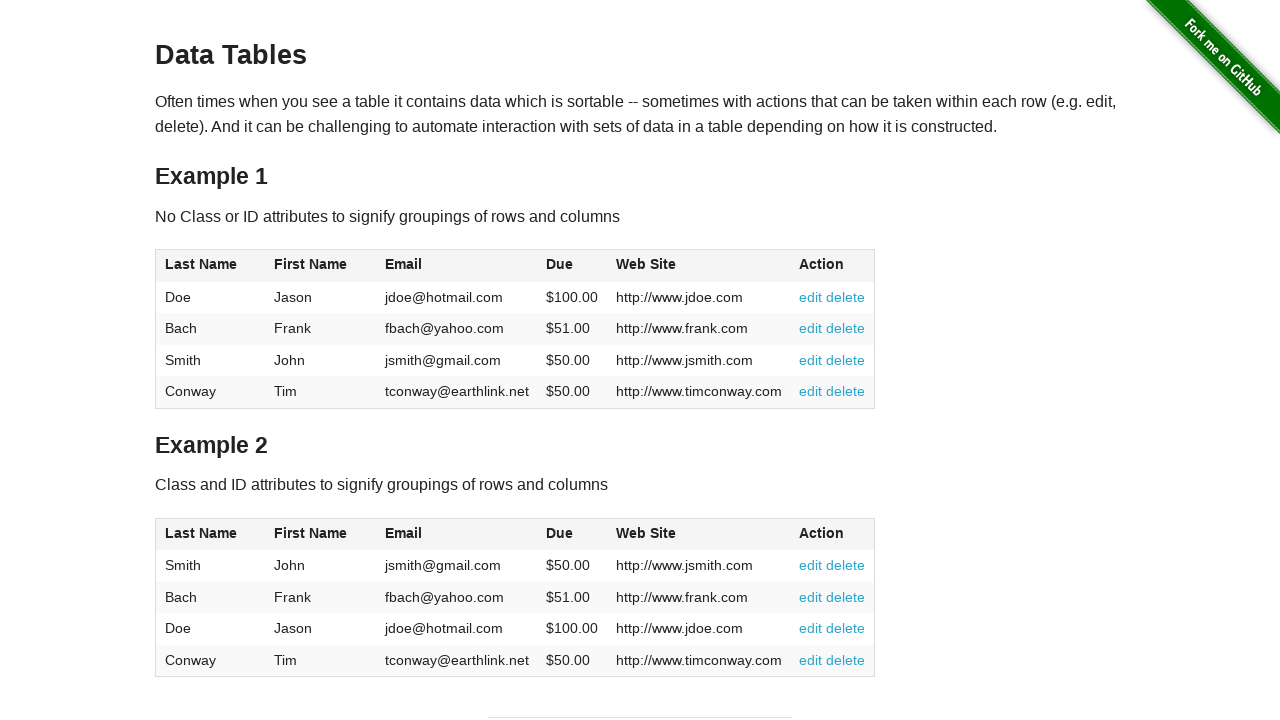

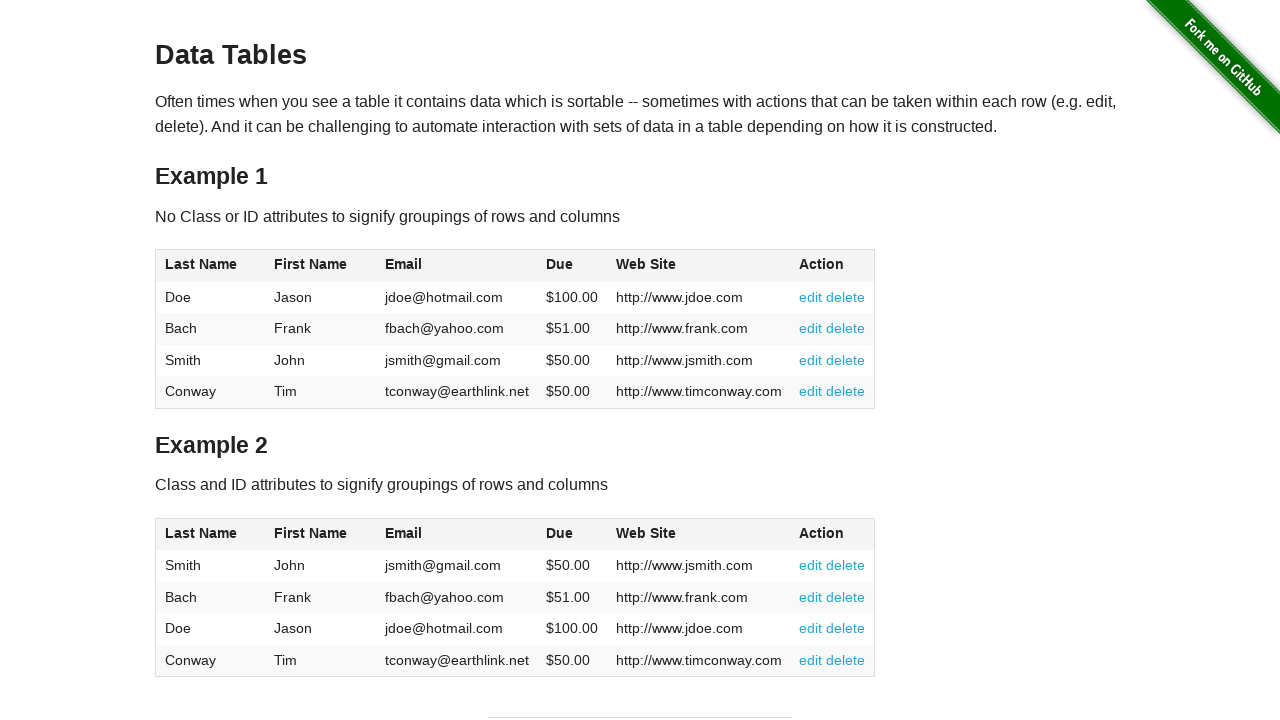